Navigates to the KFC India online ordering website and verifies the page loads by checking the title and URL

Starting URL: https://online.kfc.co.in/

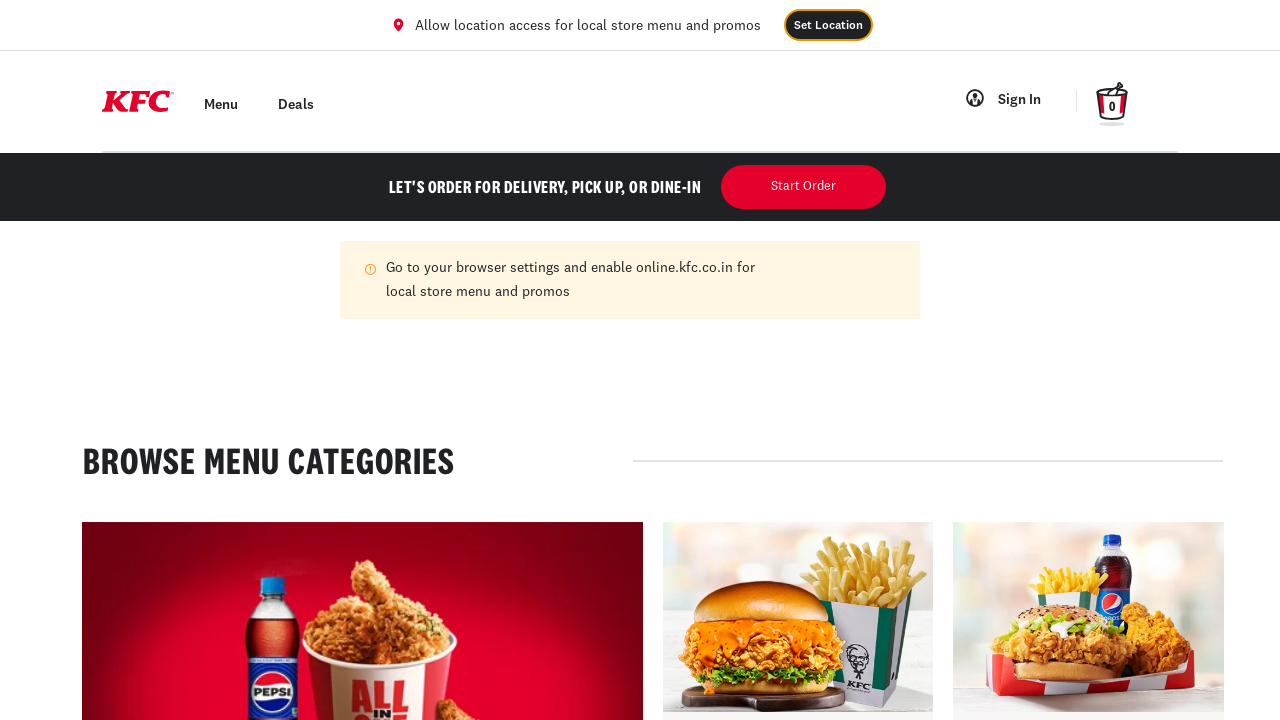

Waited for page to load with domcontentloaded state
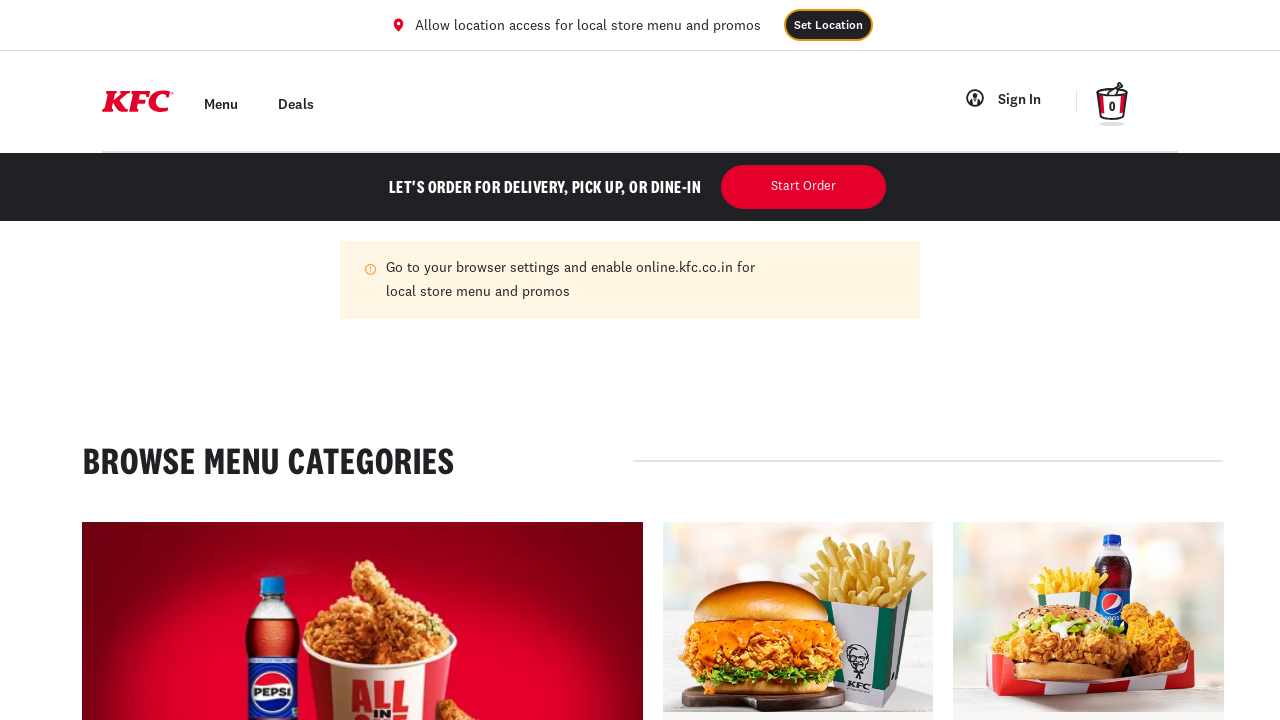

Retrieved page title: KFC | Order KFC Chicken Online and Find Restaurants
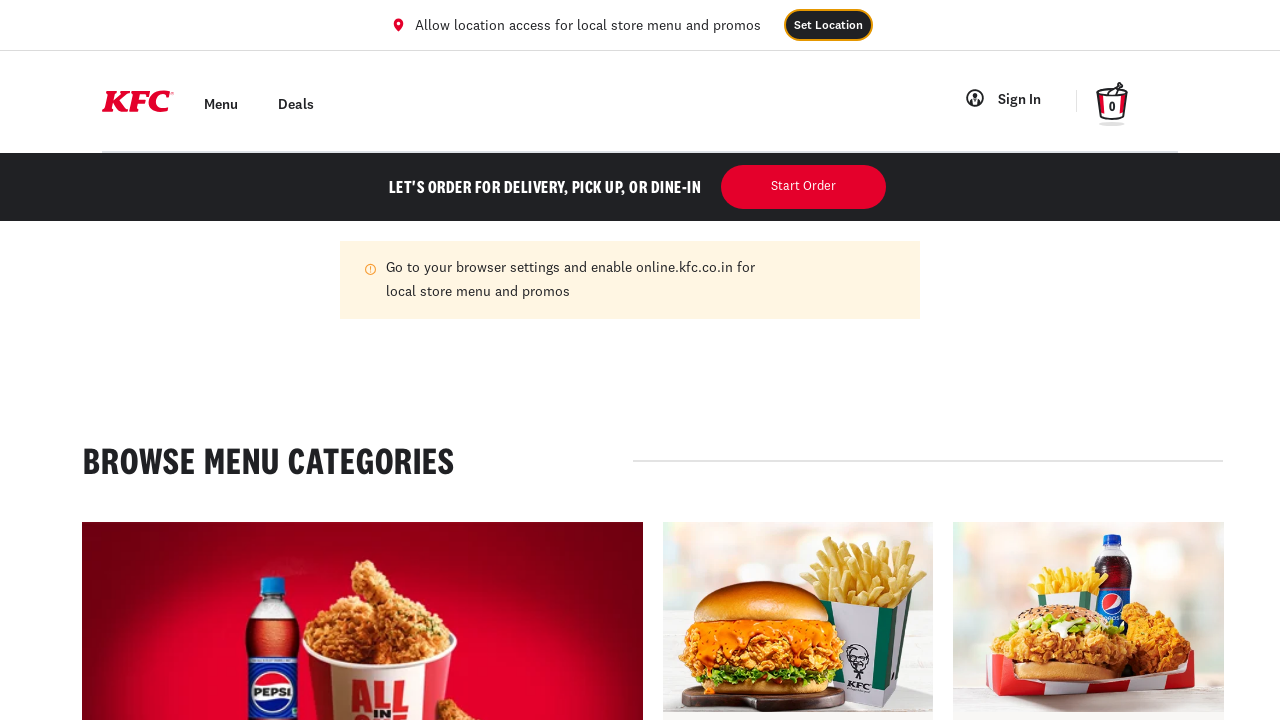

Retrieved current URL: https://online.kfc.co.in/
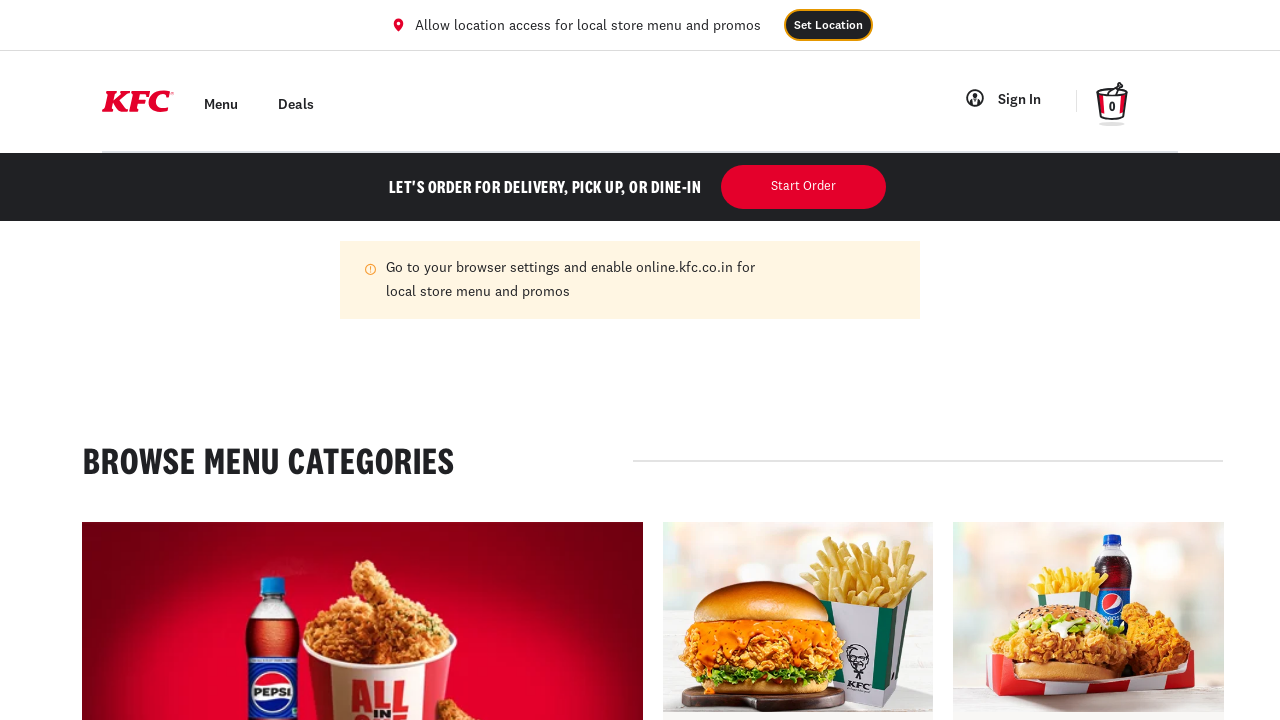

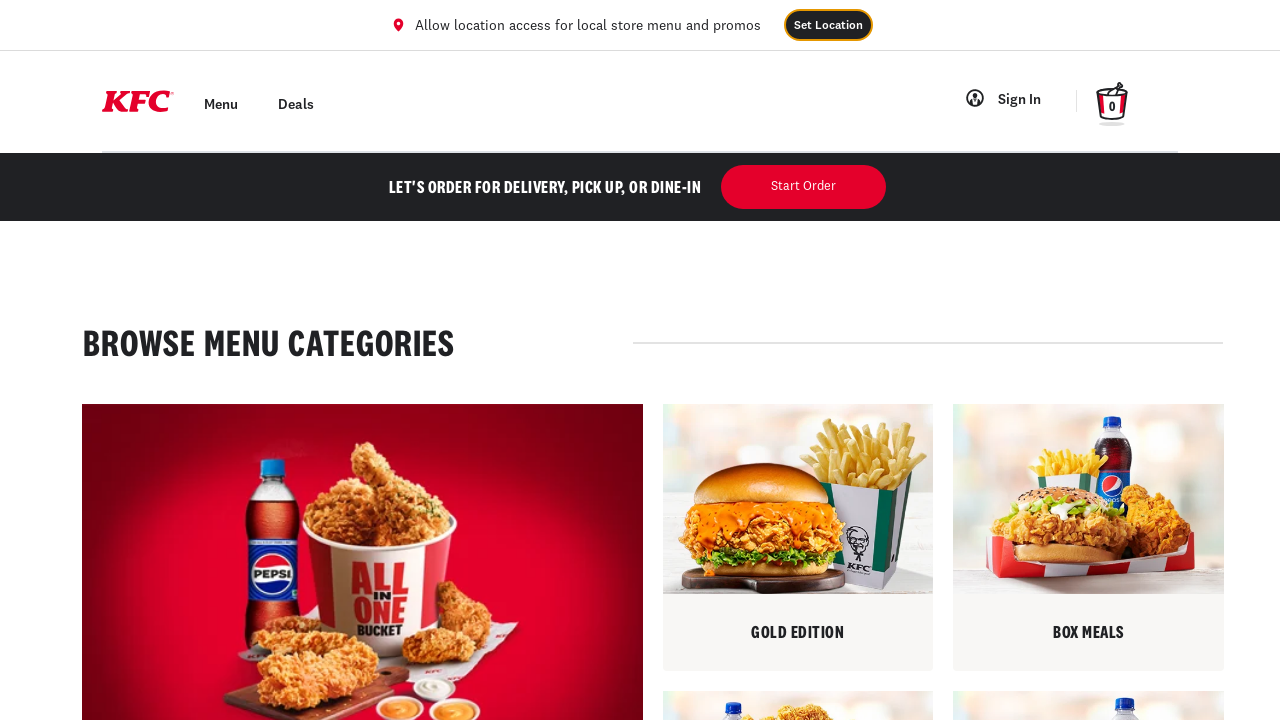